Navigates to the inmakesedu.com website

Starting URL: https://inmakesedu.com/

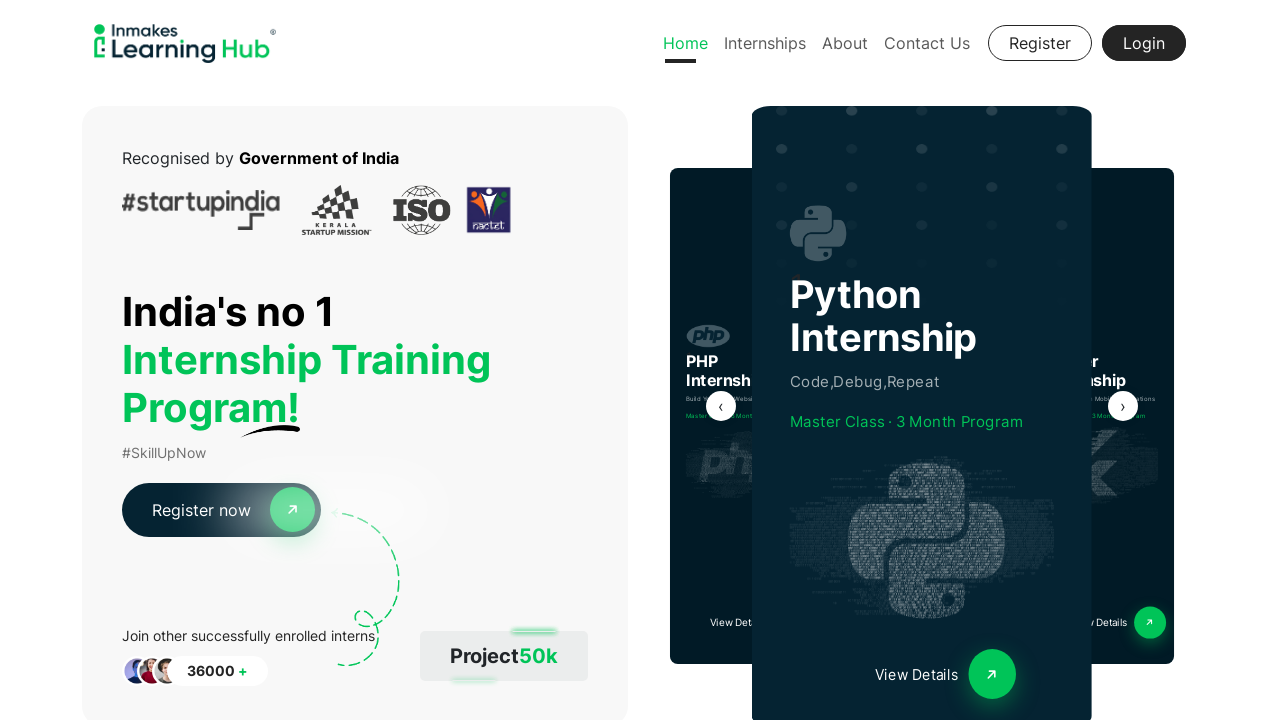

Navigated to inmakesedu.com website
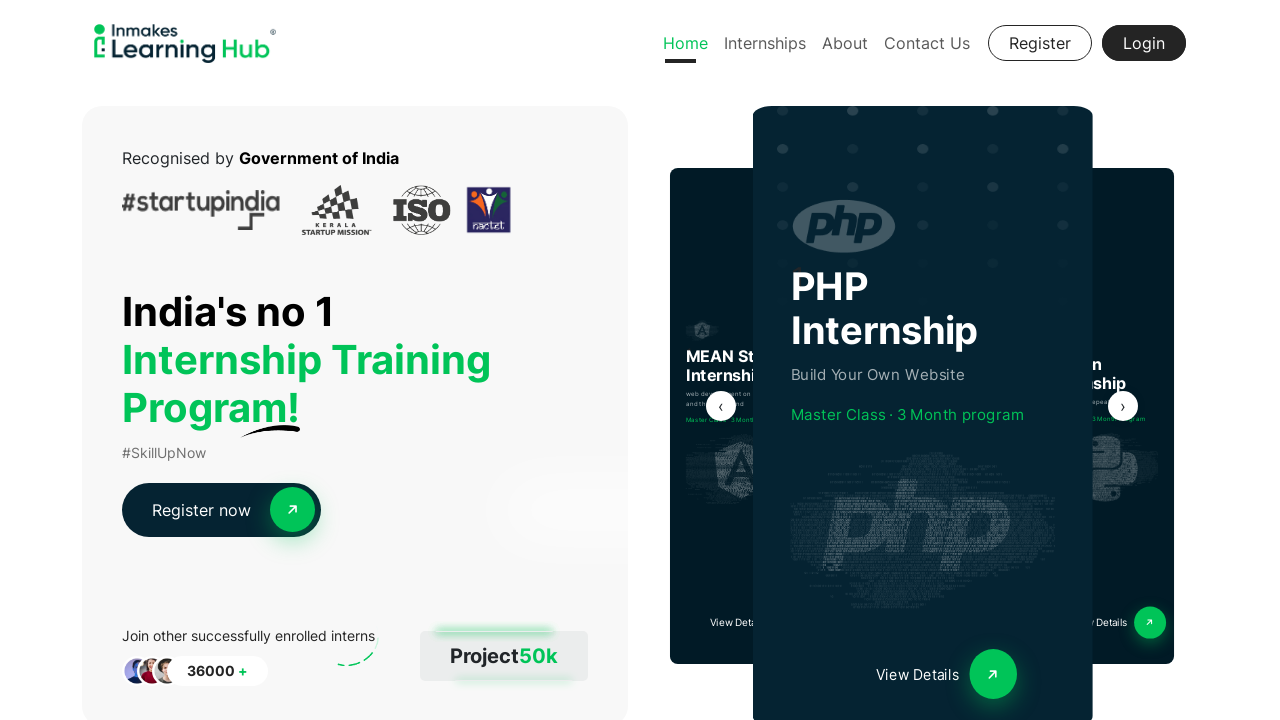

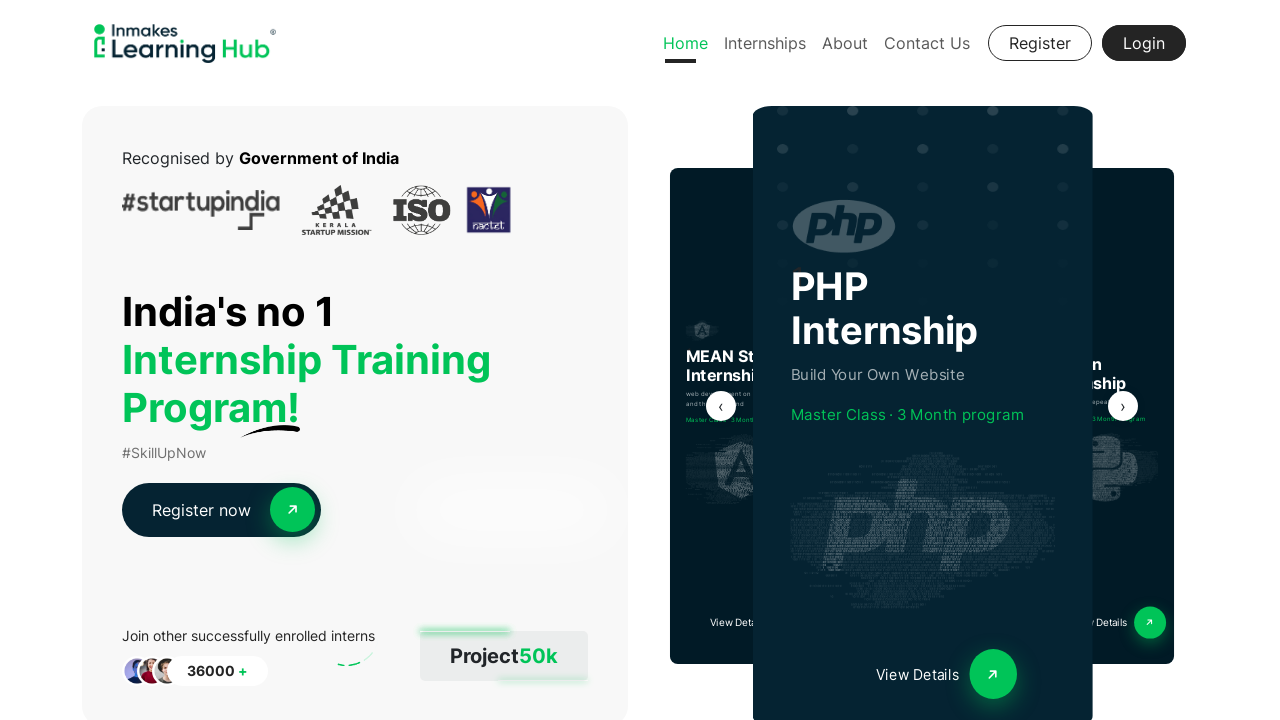